Tests a redirect workflow by clicking a button that opens a new window, switching to it, solving a math problem, and submitting the answer

Starting URL: http://suninjuly.github.io/redirect_accept.html

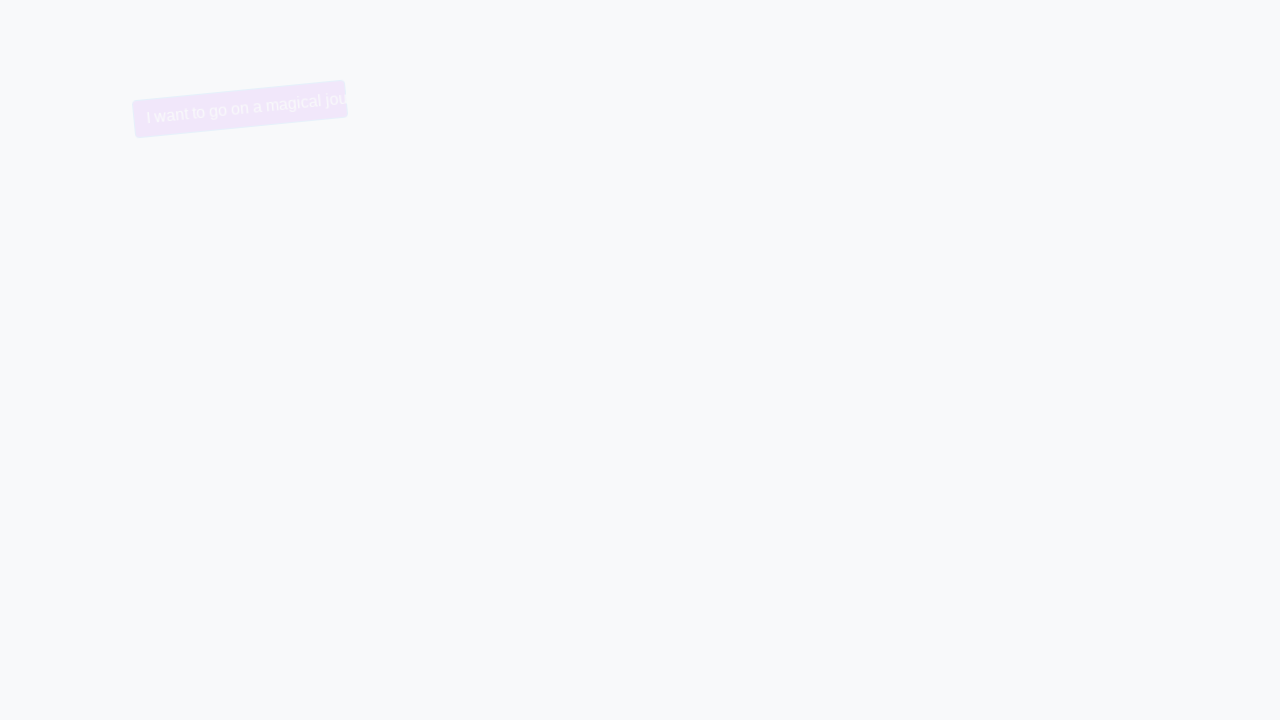

Clicked trollface button to trigger redirect/new window at (492, 109) on .trollface
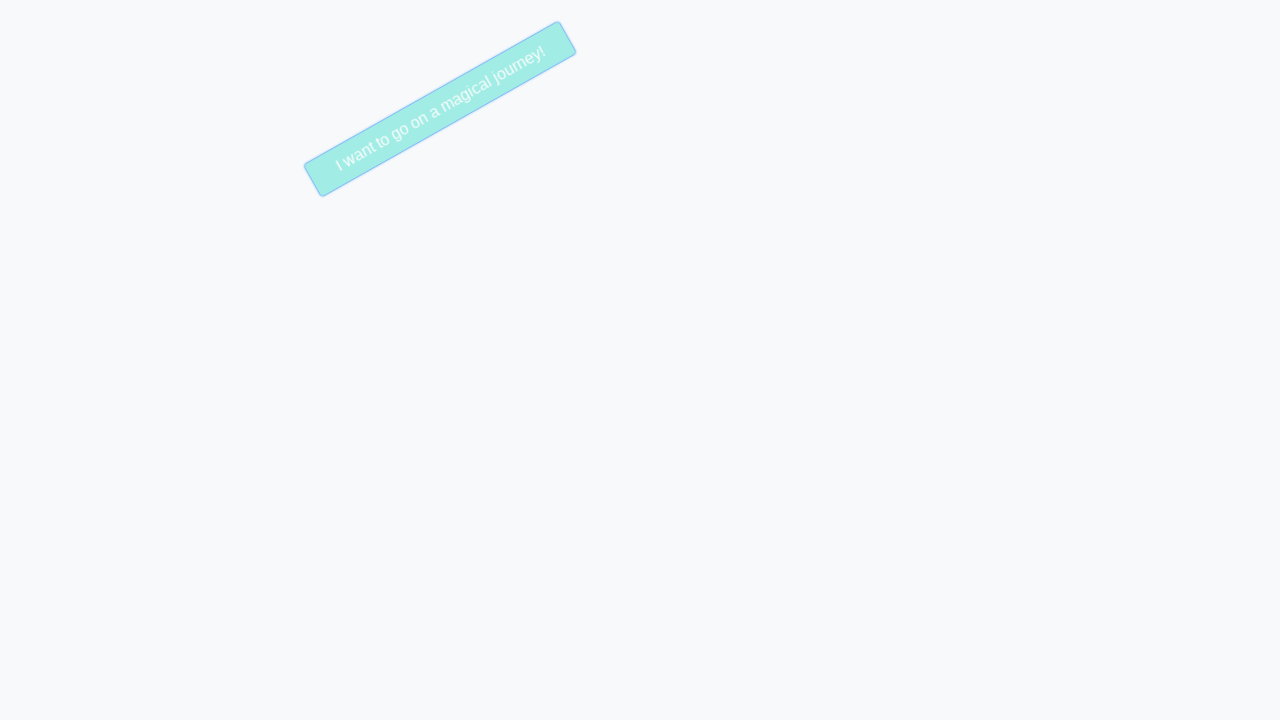

Waited for new window to open
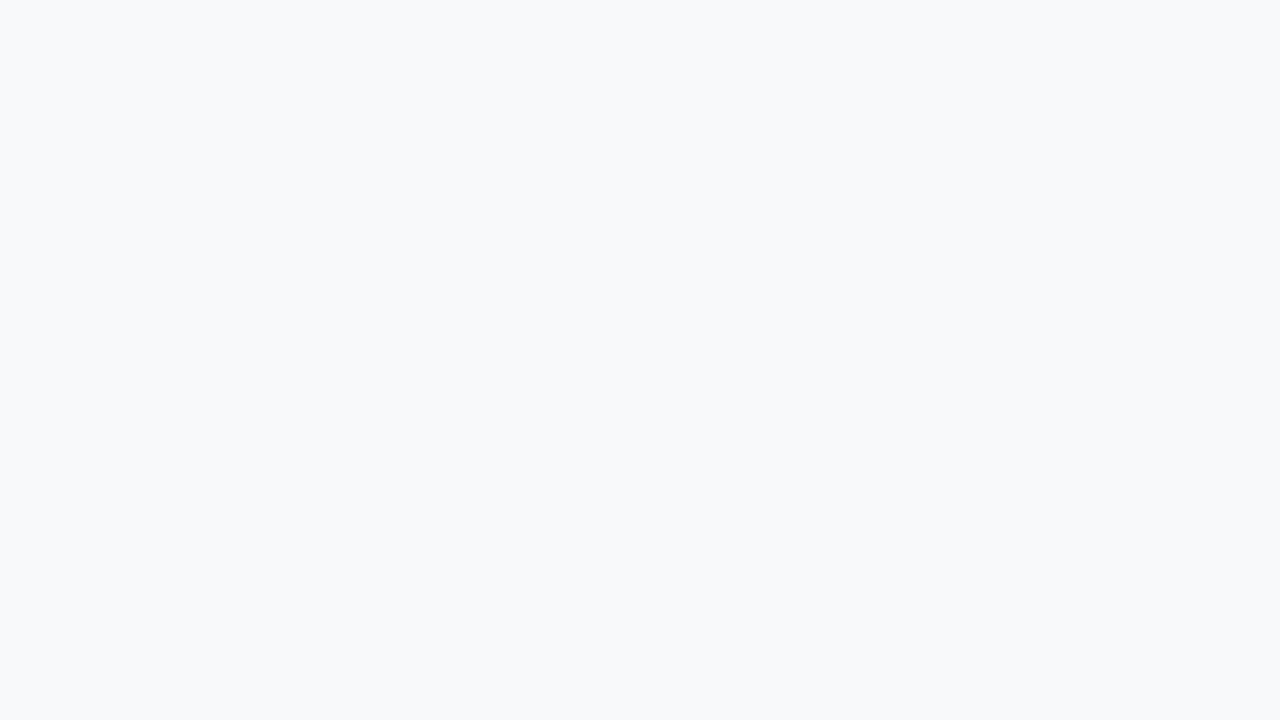

Switched to newly opened page
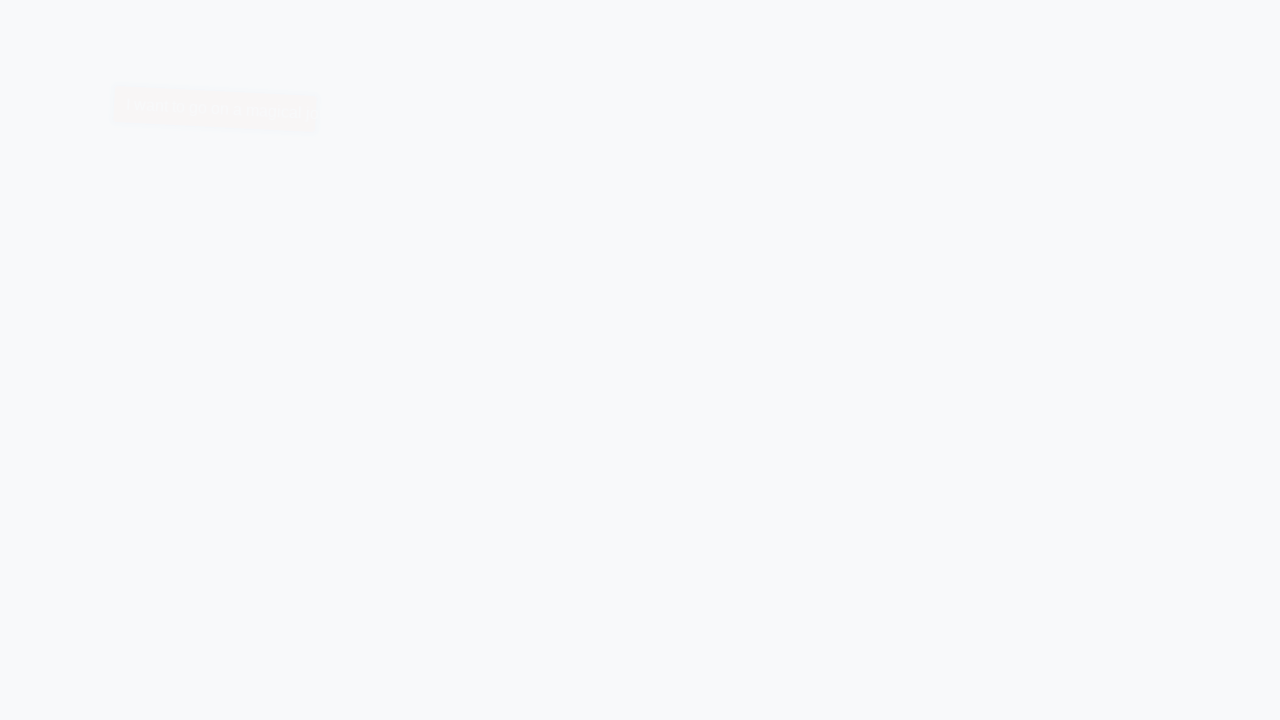

Retrieved x value from input field: 692
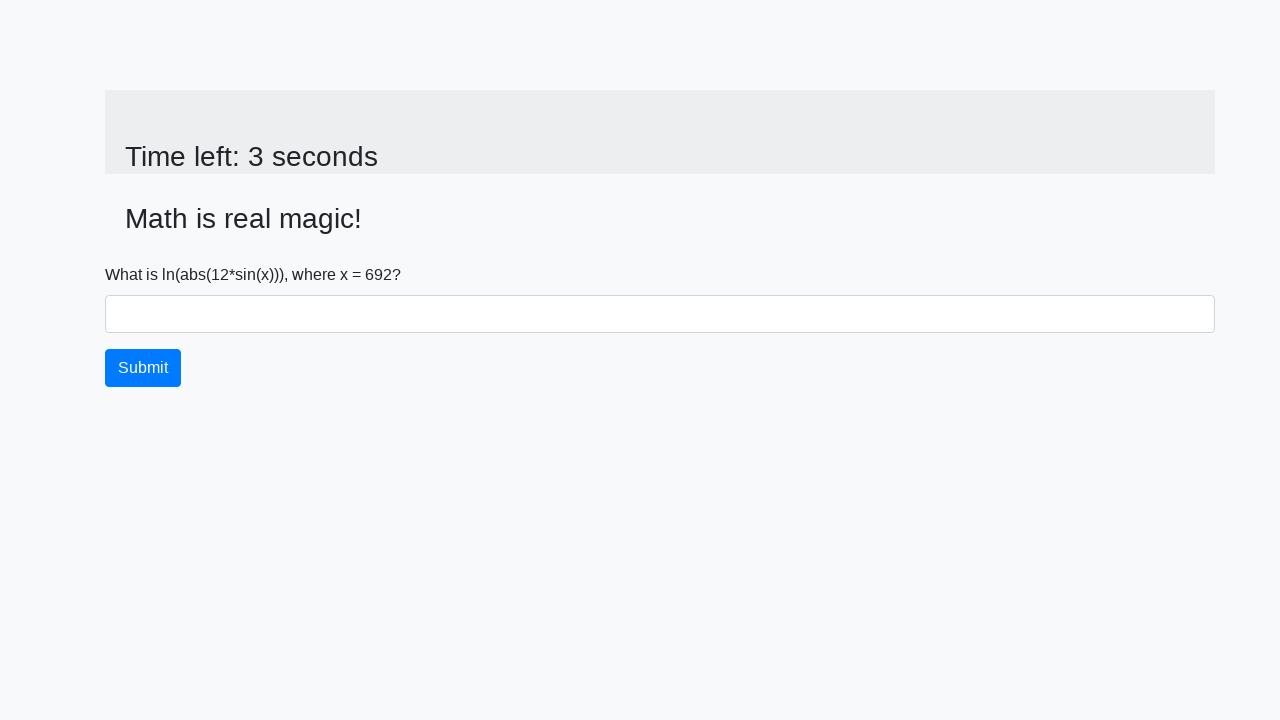

Calculated answer: 2.198593047283558
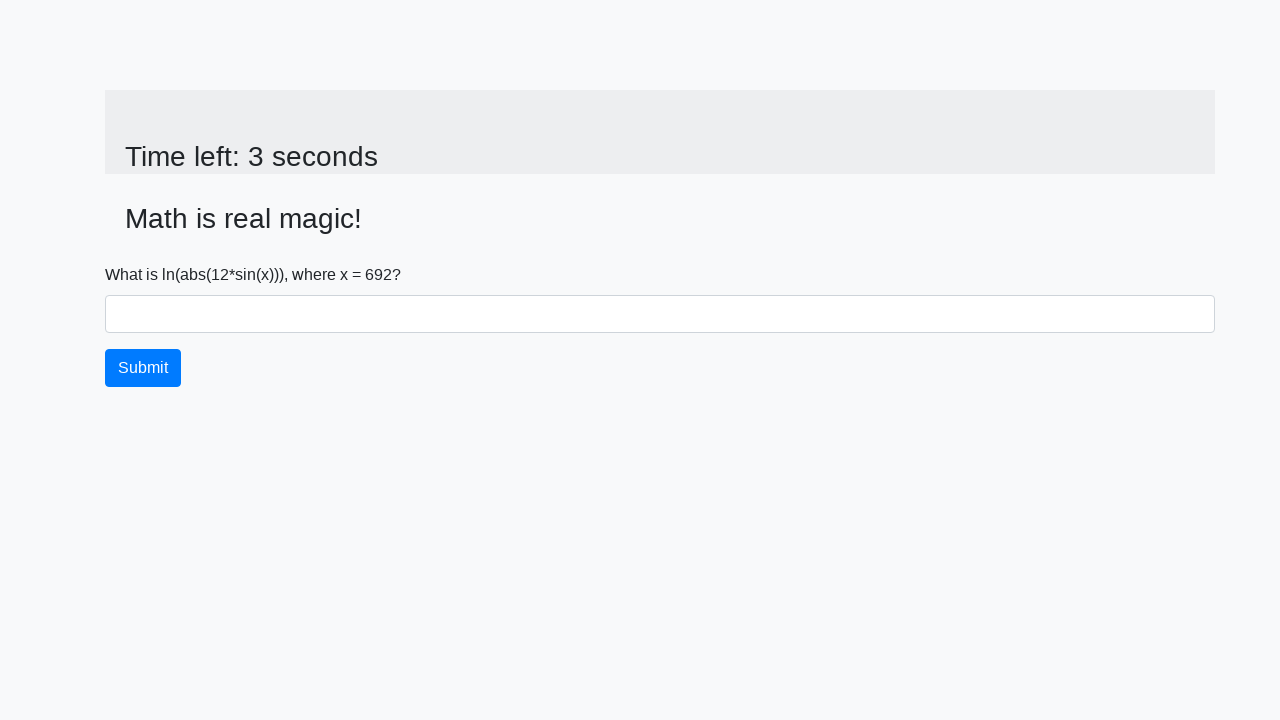

Filled answer field with calculated value on #answer
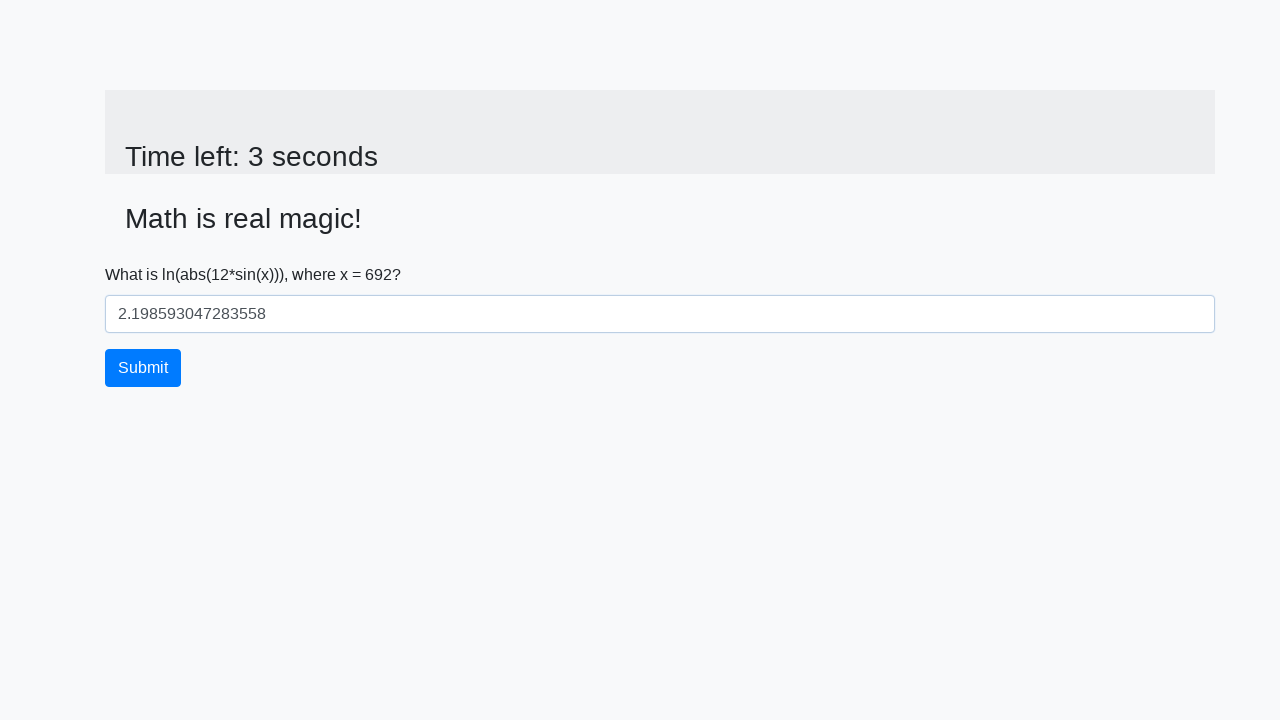

Clicked submit button to submit the answer at (143, 368) on .btn
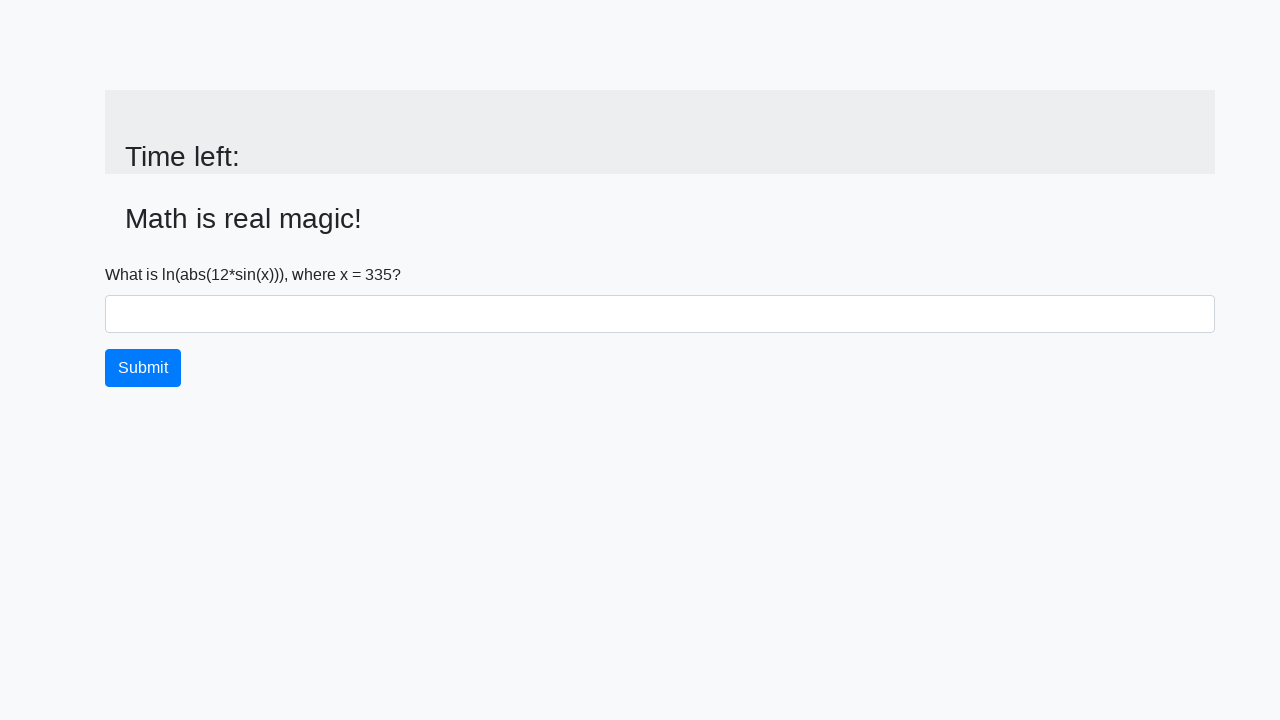

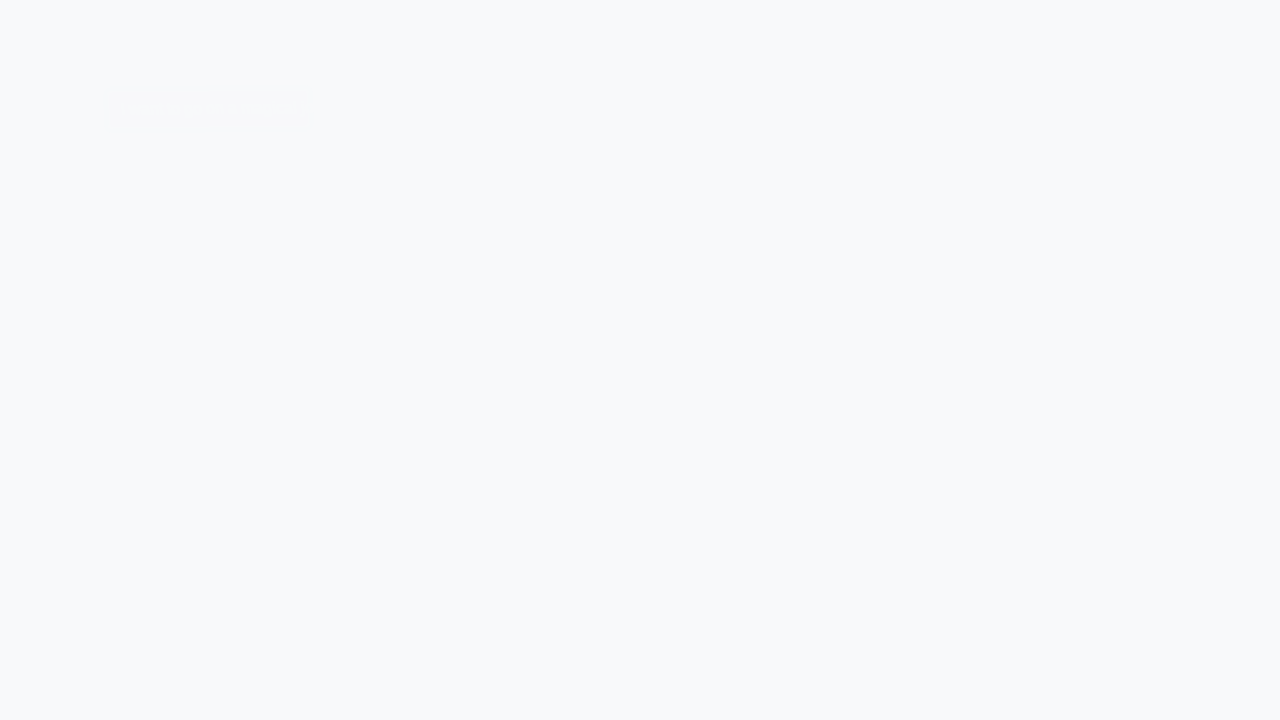